Demonstrates drag and drop by offset action from a draggable element to a specific position

Starting URL: https://crossbrowsertesting.github.io/drag-and-drop

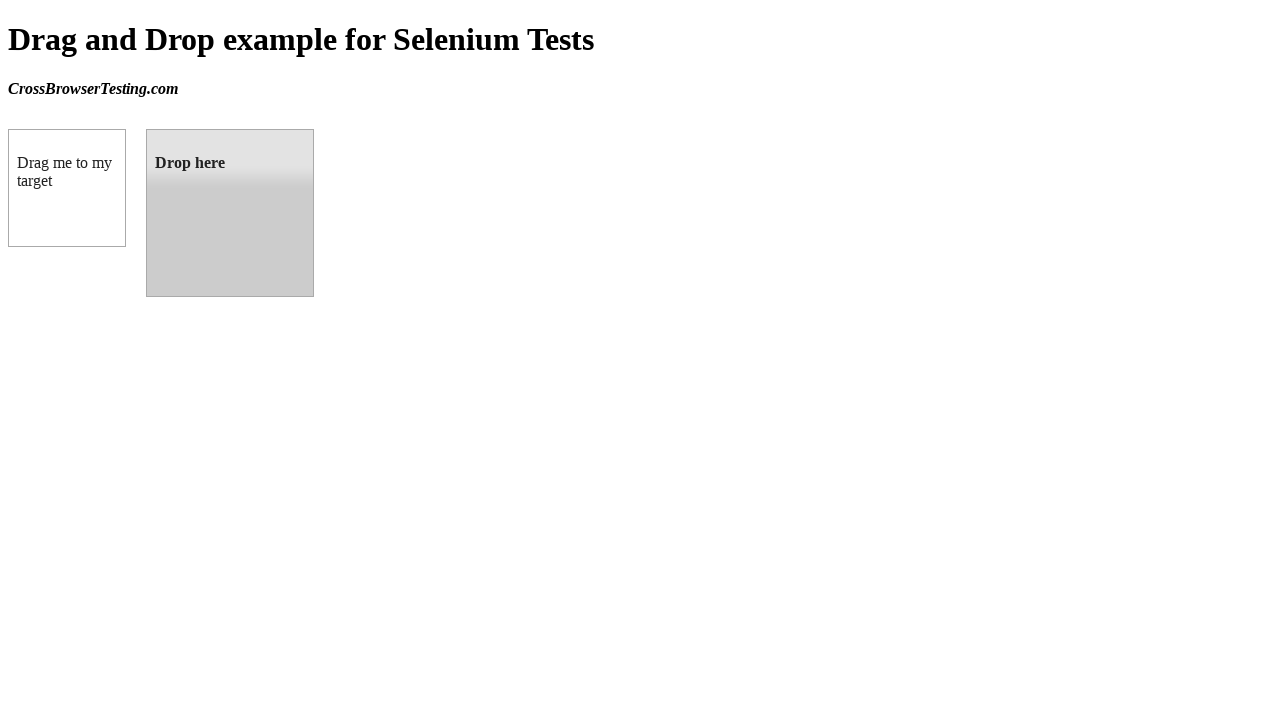

Navigated to drag and drop test page
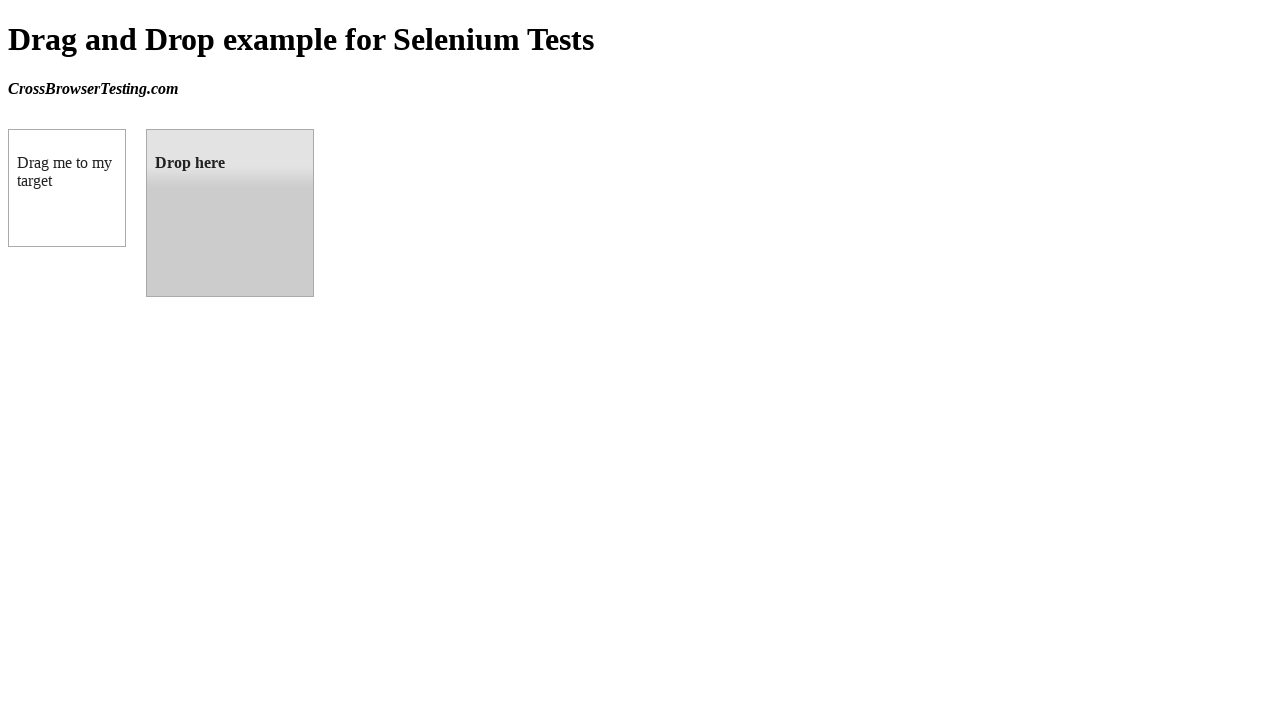

Located draggable element (box A)
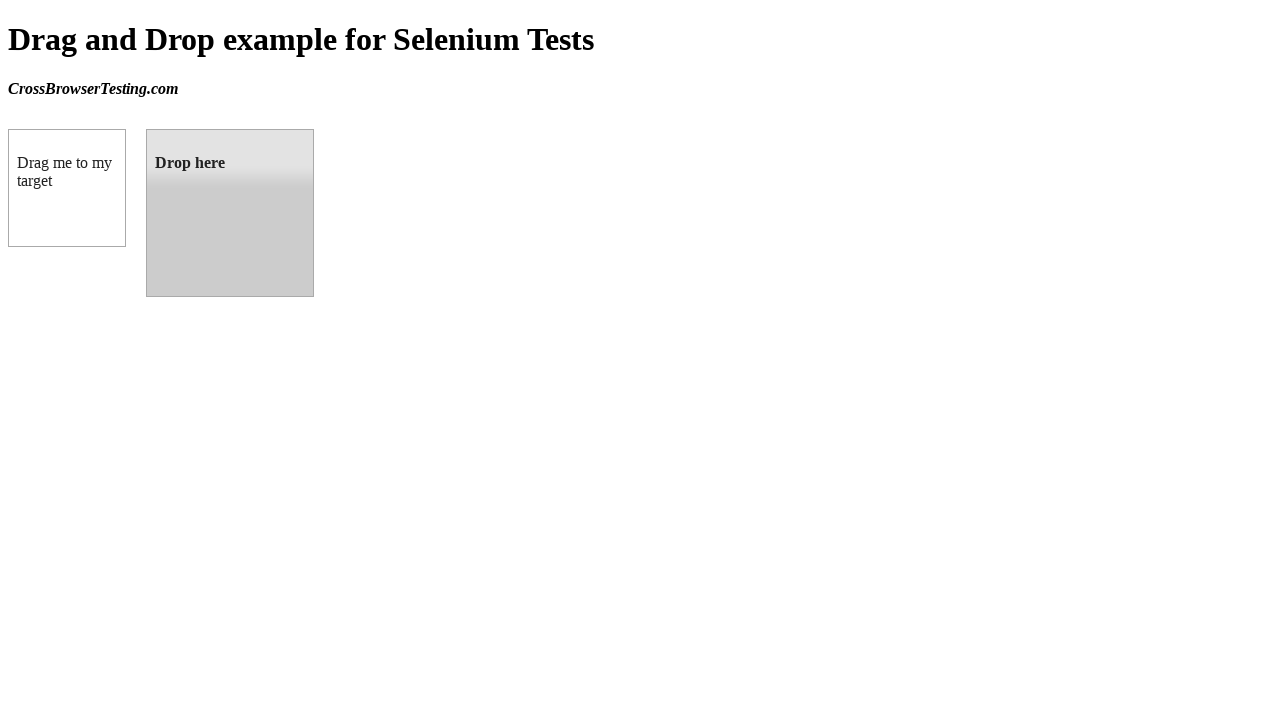

Located droppable element (box B)
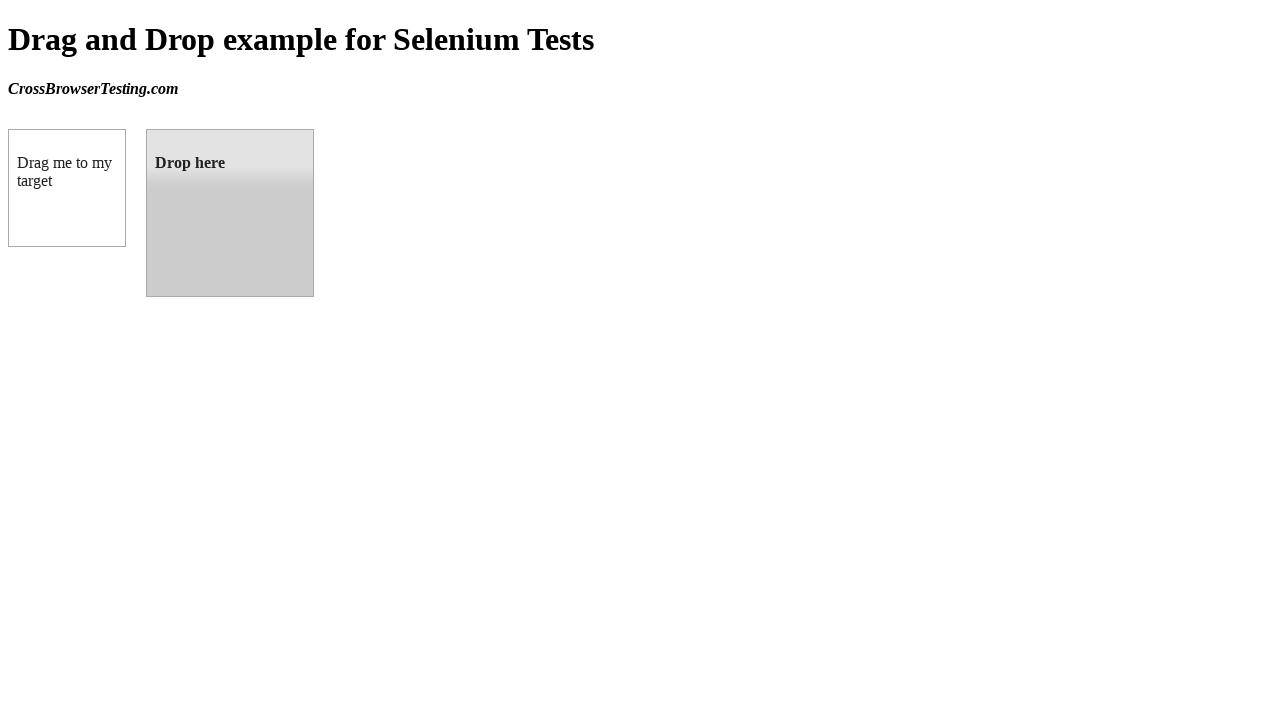

Retrieved bounding box of target element
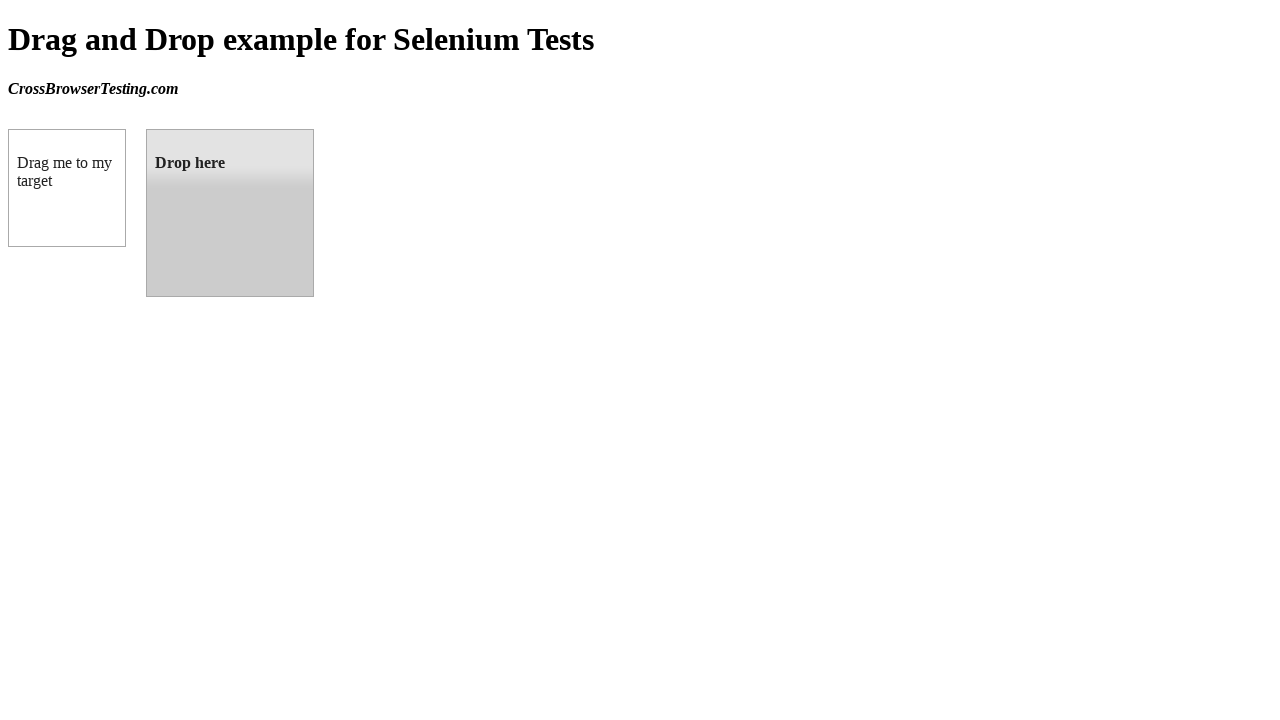

Performed drag and drop action from source to target element at (230, 213)
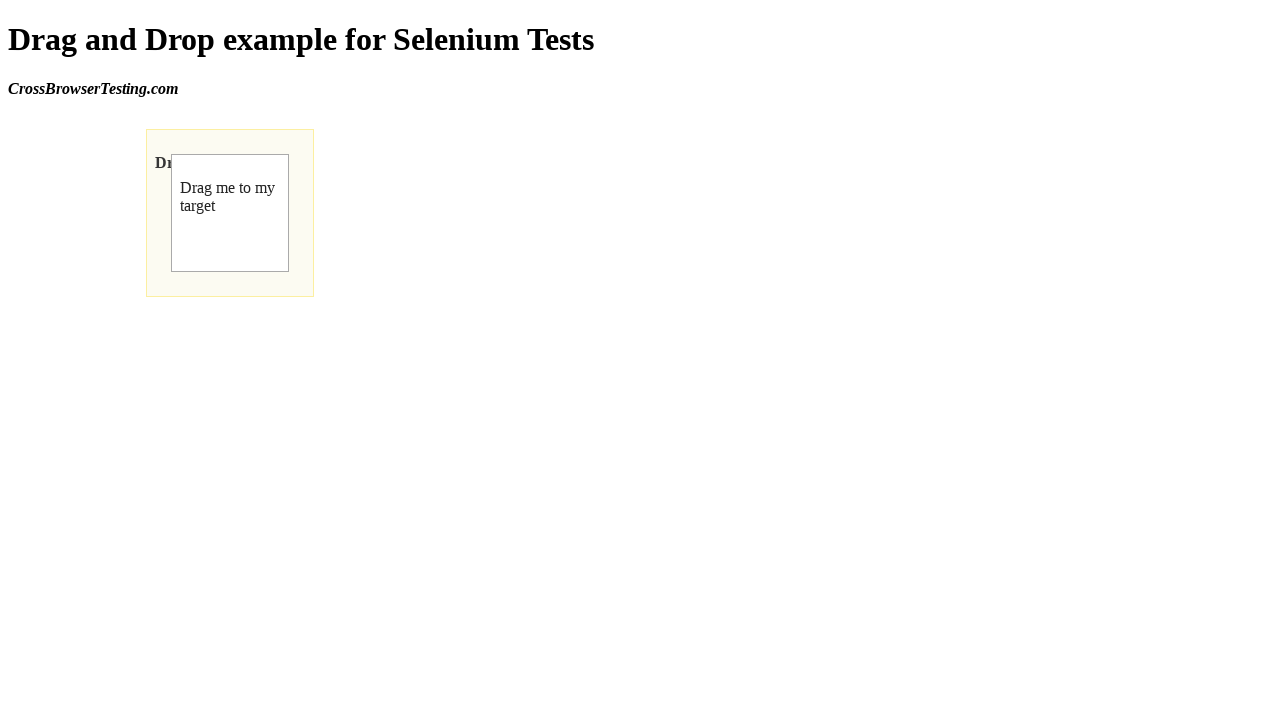

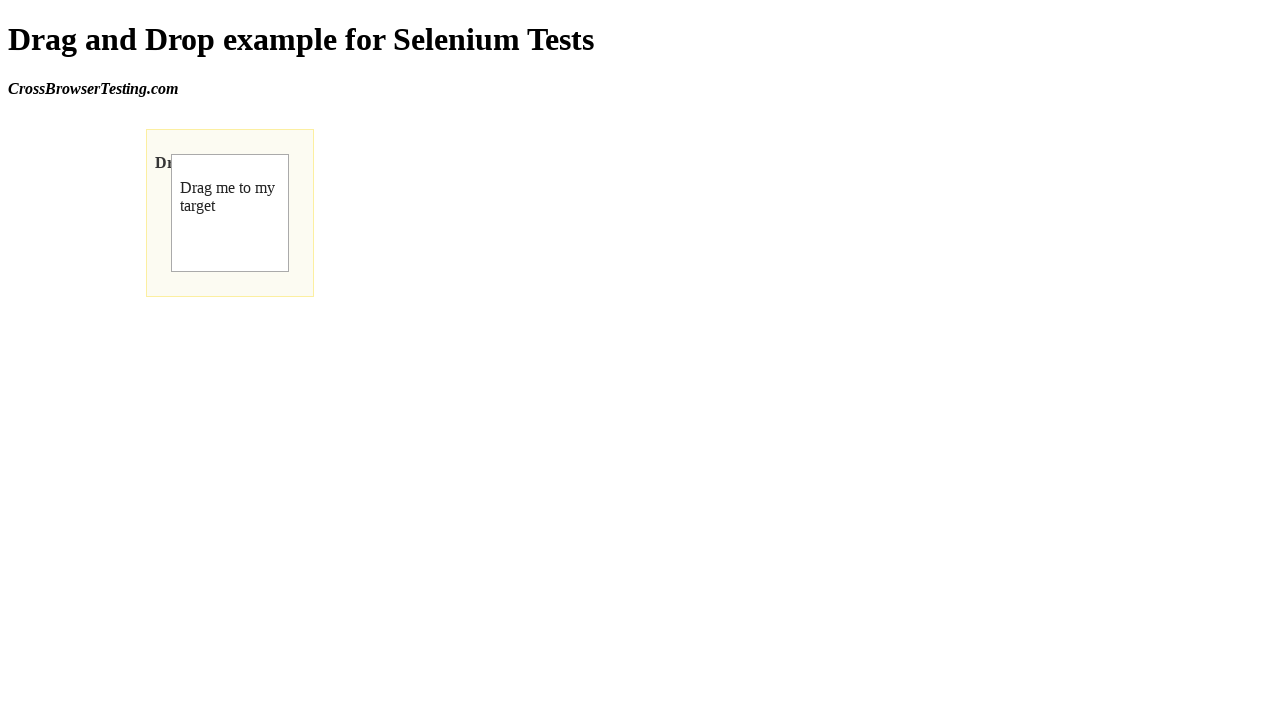